Tests the Add/Remove Elements functionality on the-internet.herokuapp.com by navigating to the page and clicking the Add Element button 5 times to dynamically add delete buttons.

Starting URL: http://the-internet.herokuapp.com/

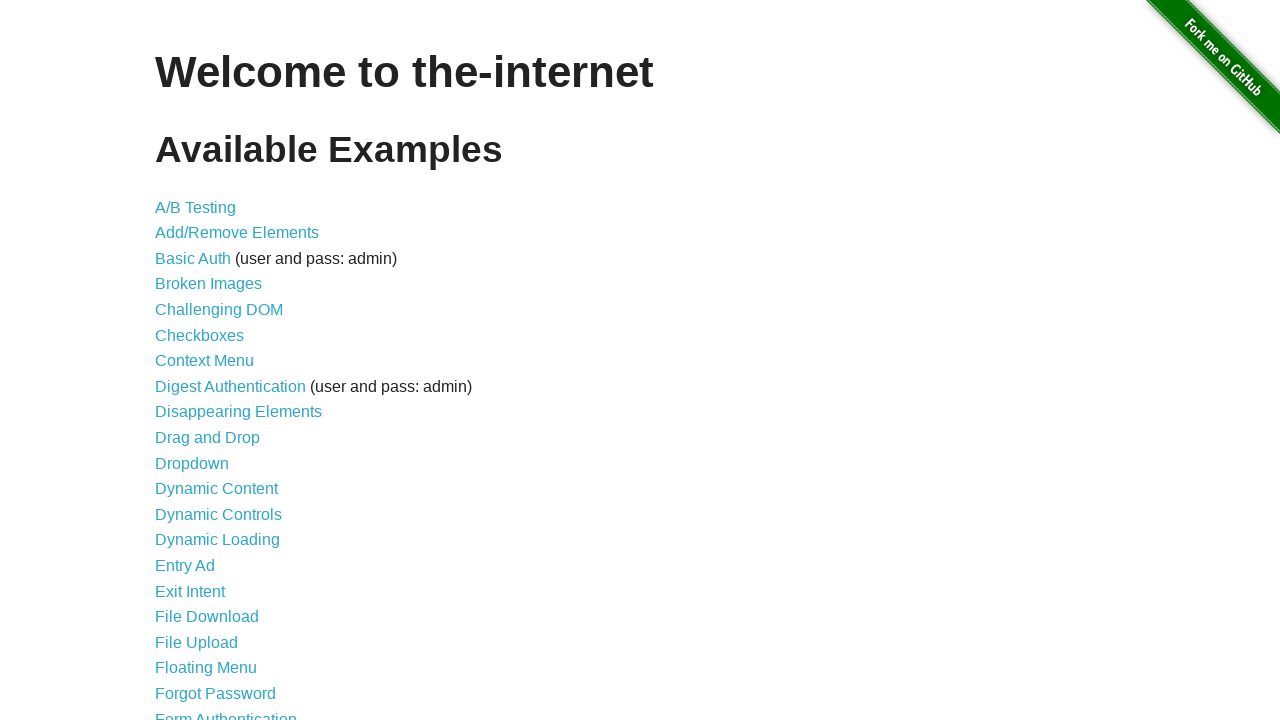

Navigated to the-internet.herokuapp.com homepage
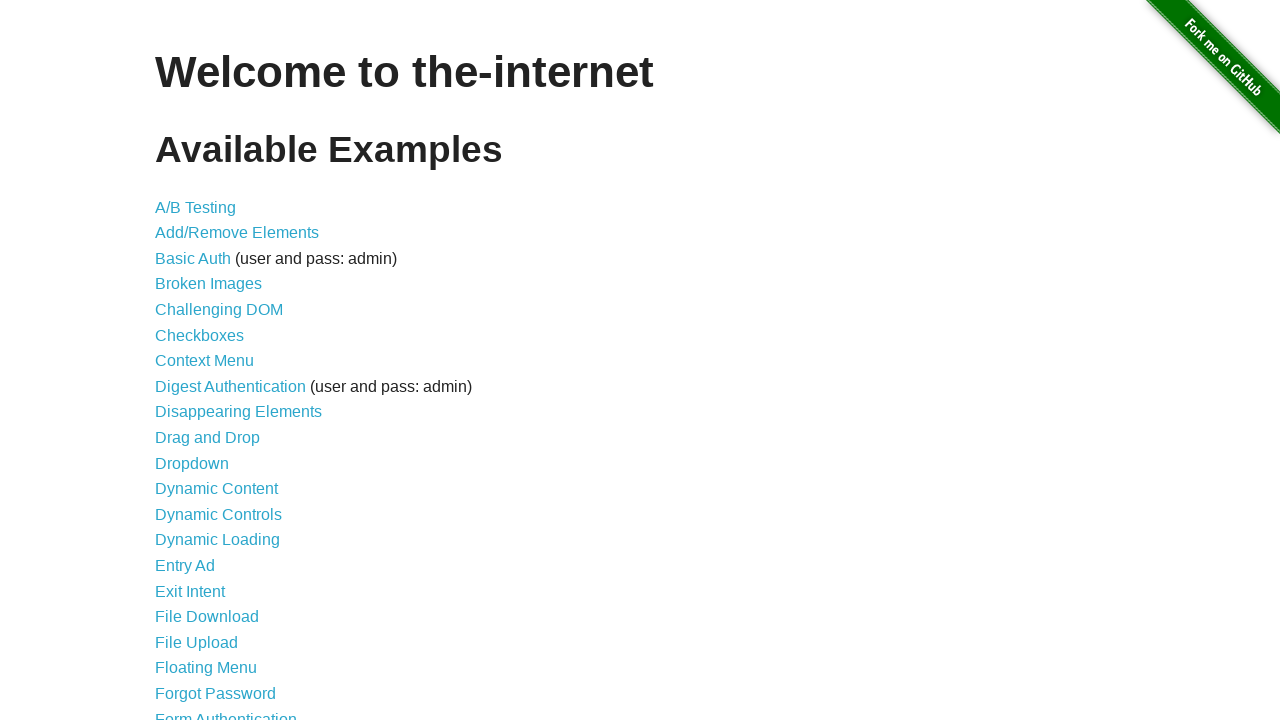

Clicked on the Add/Remove Elements link at (237, 233) on xpath=//div[@id = 'content']/ul//a[contains(text(),'Add')]
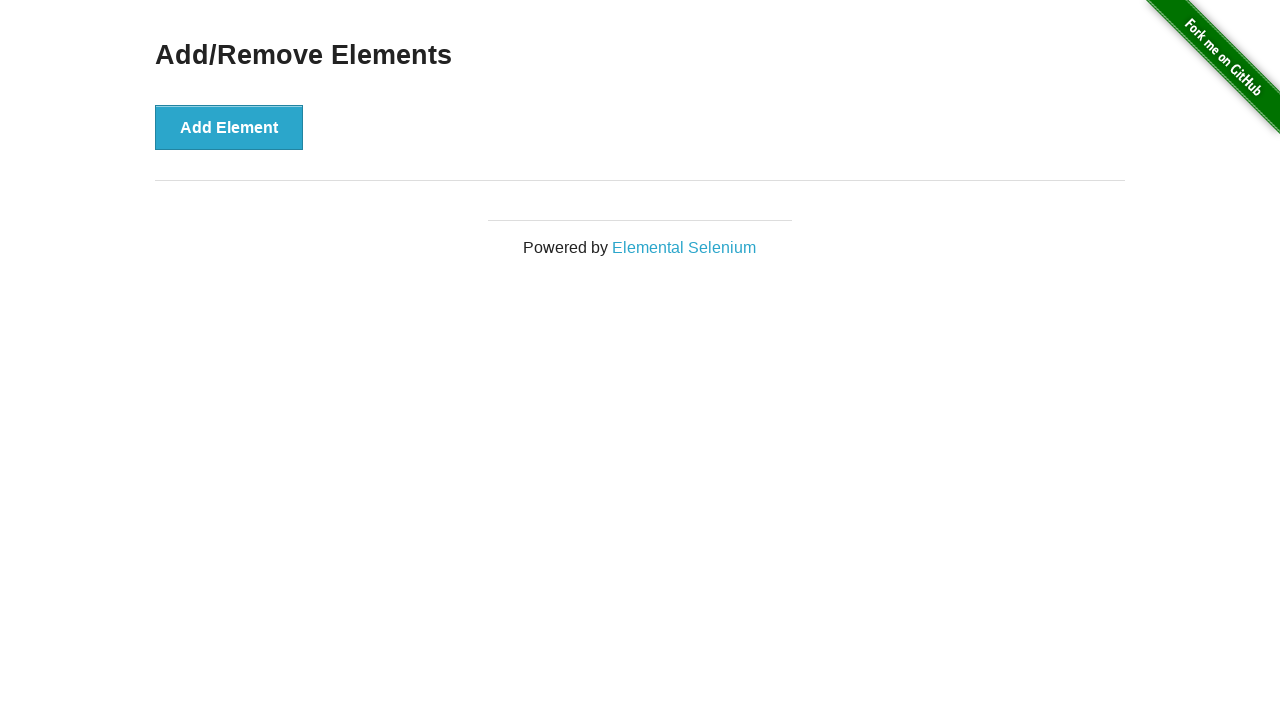

Clicked Add Element button (iteration 1/5) at (229, 127) on xpath=//button[contains(text(), 'Add')]
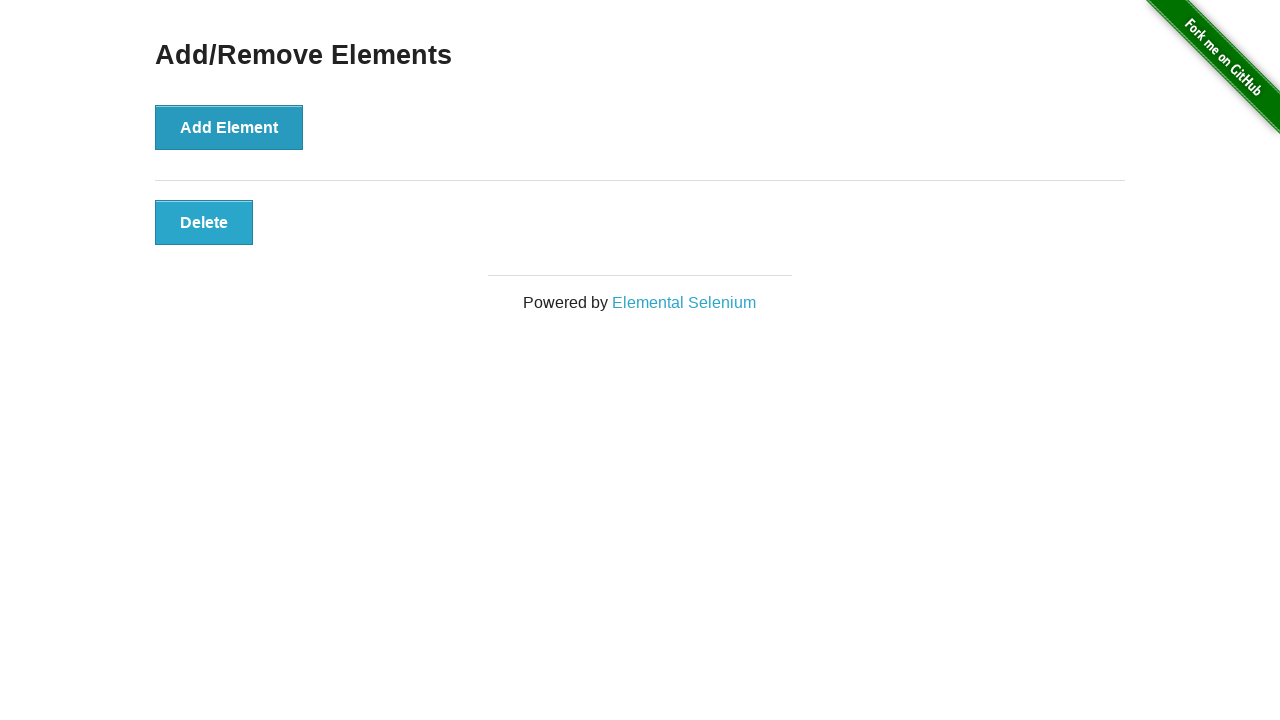

Clicked Add Element button (iteration 2/5) at (229, 127) on xpath=//button[contains(text(), 'Add')]
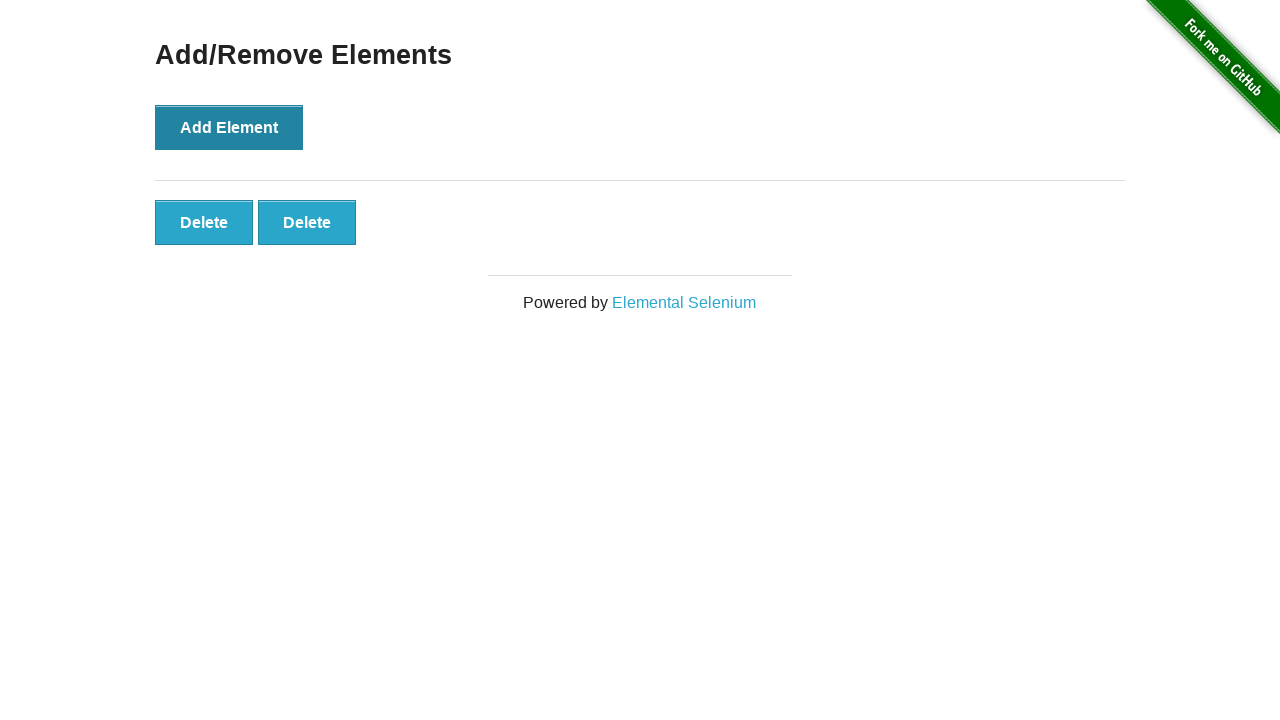

Clicked Add Element button (iteration 3/5) at (229, 127) on xpath=//button[contains(text(), 'Add')]
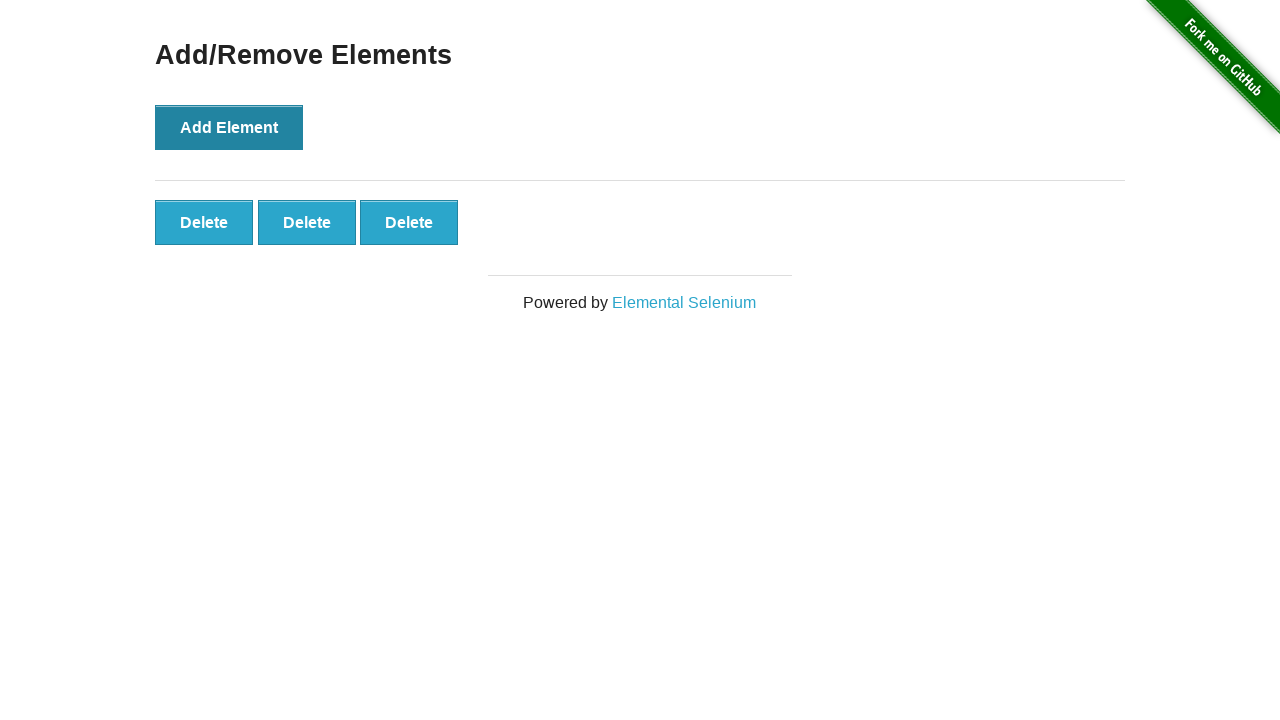

Clicked Add Element button (iteration 4/5) at (229, 127) on xpath=//button[contains(text(), 'Add')]
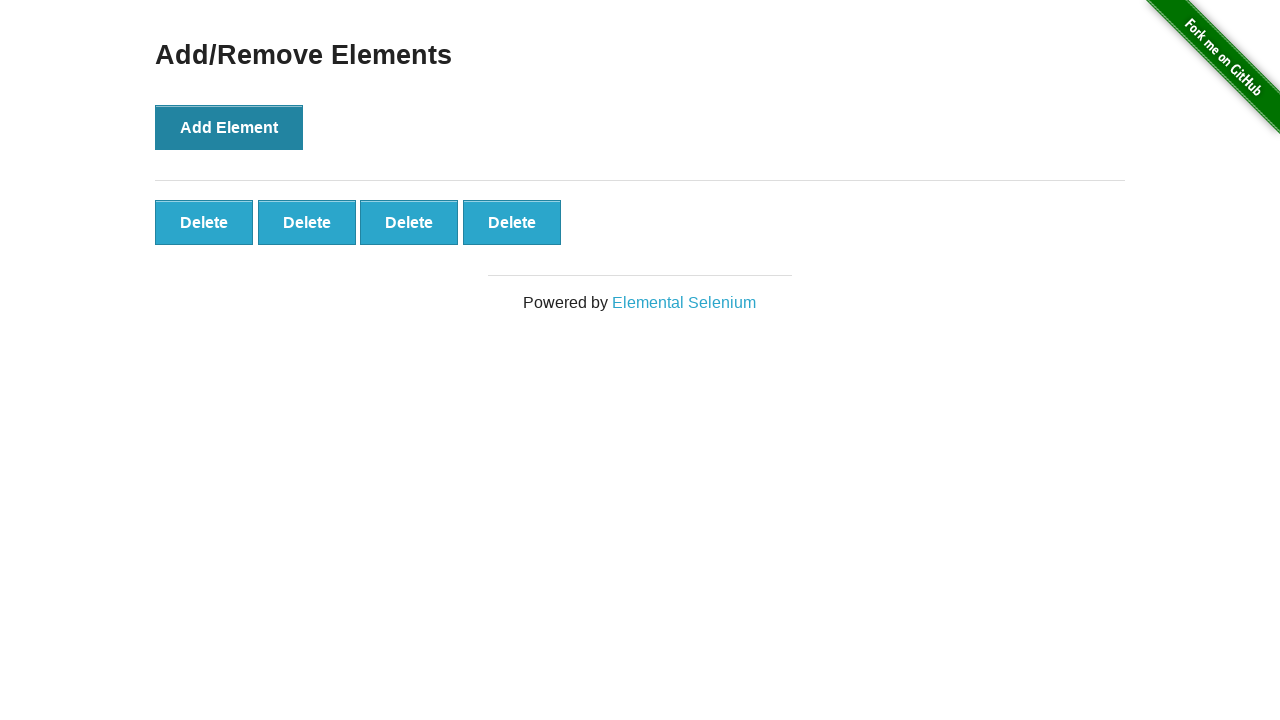

Clicked Add Element button (iteration 5/5) at (229, 127) on xpath=//button[contains(text(), 'Add')]
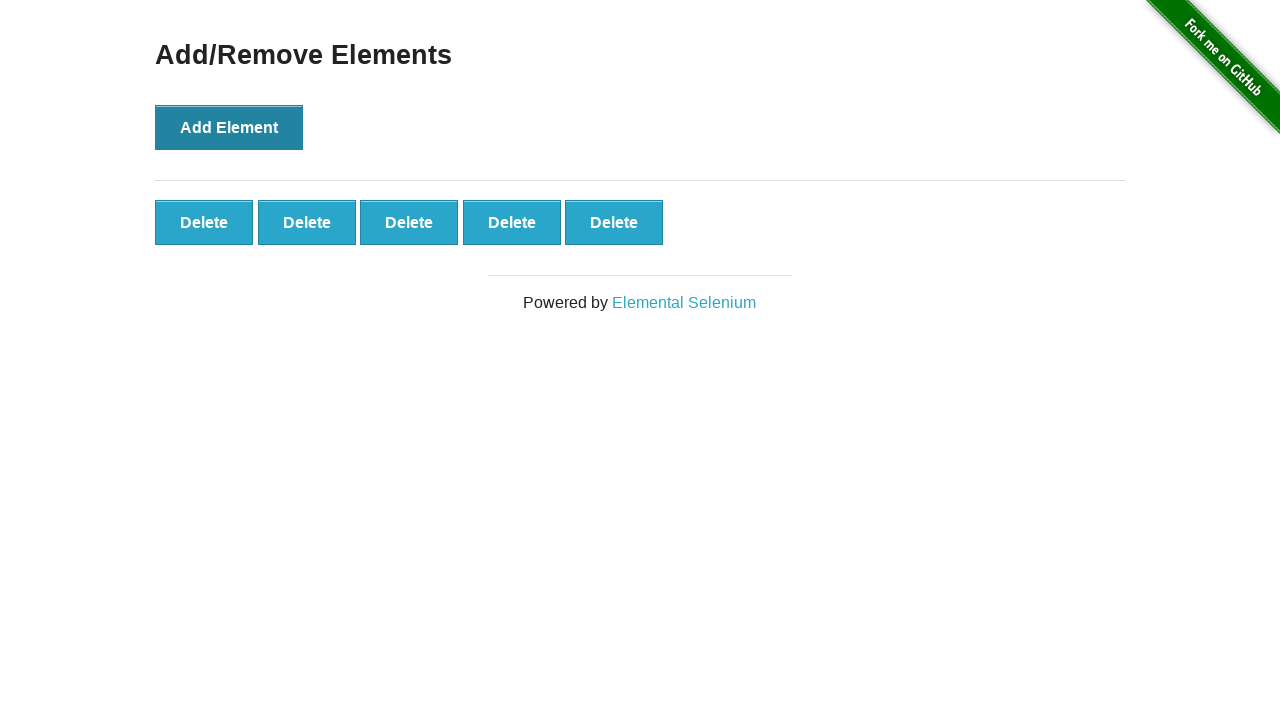

Delete buttons are now present on the page
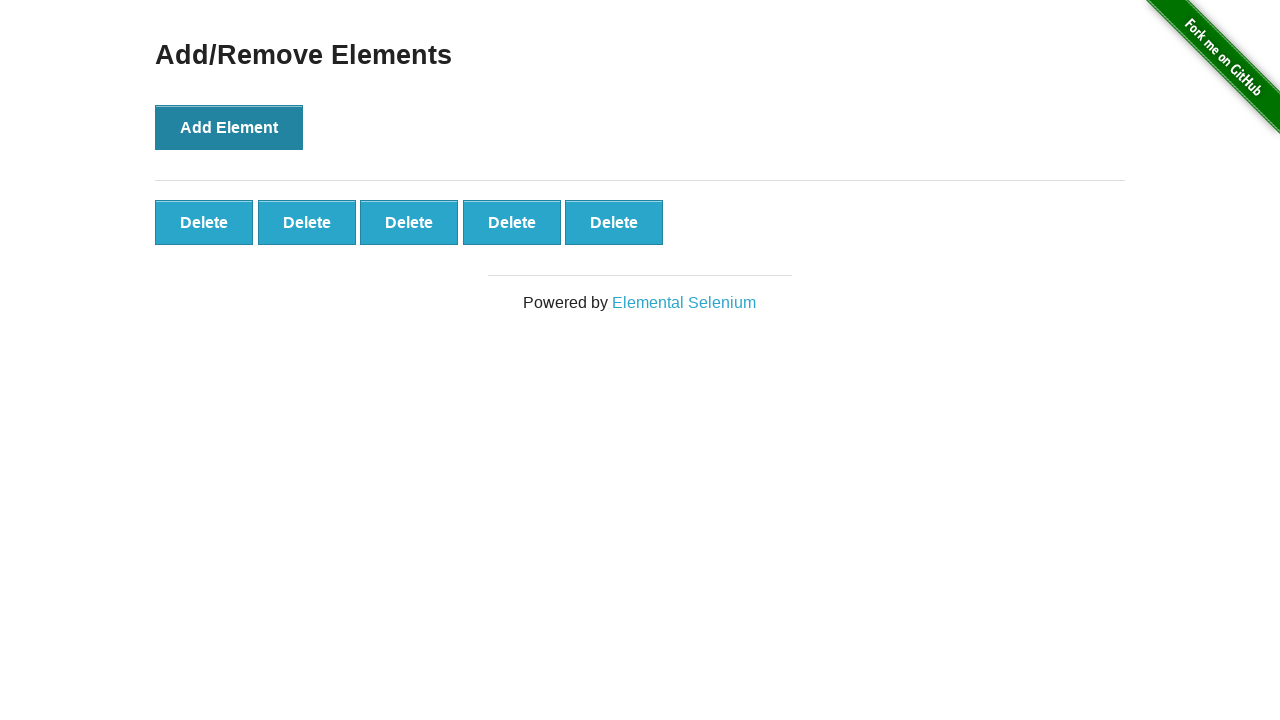

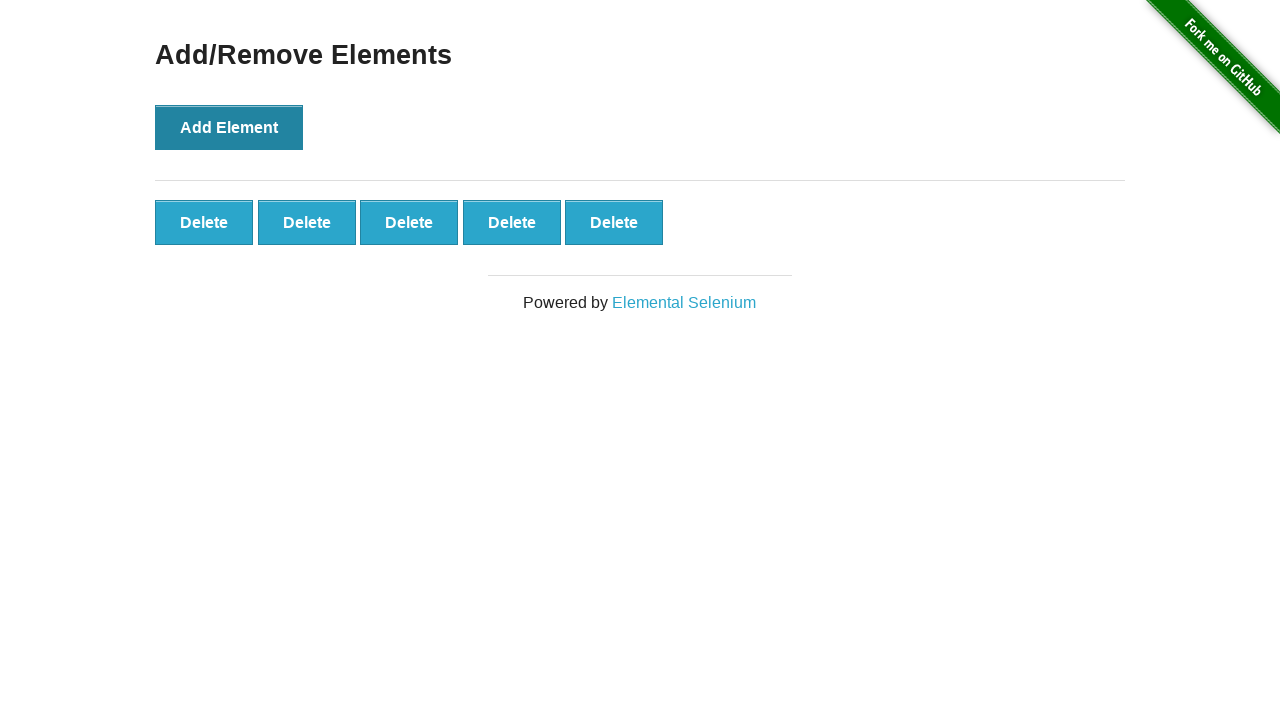